Tests dynamic loading page with longer timeout by clicking start and verifying loading indicator and final "Hello World!" message.

Starting URL: https://automationfc.github.io/dynamic-loading/

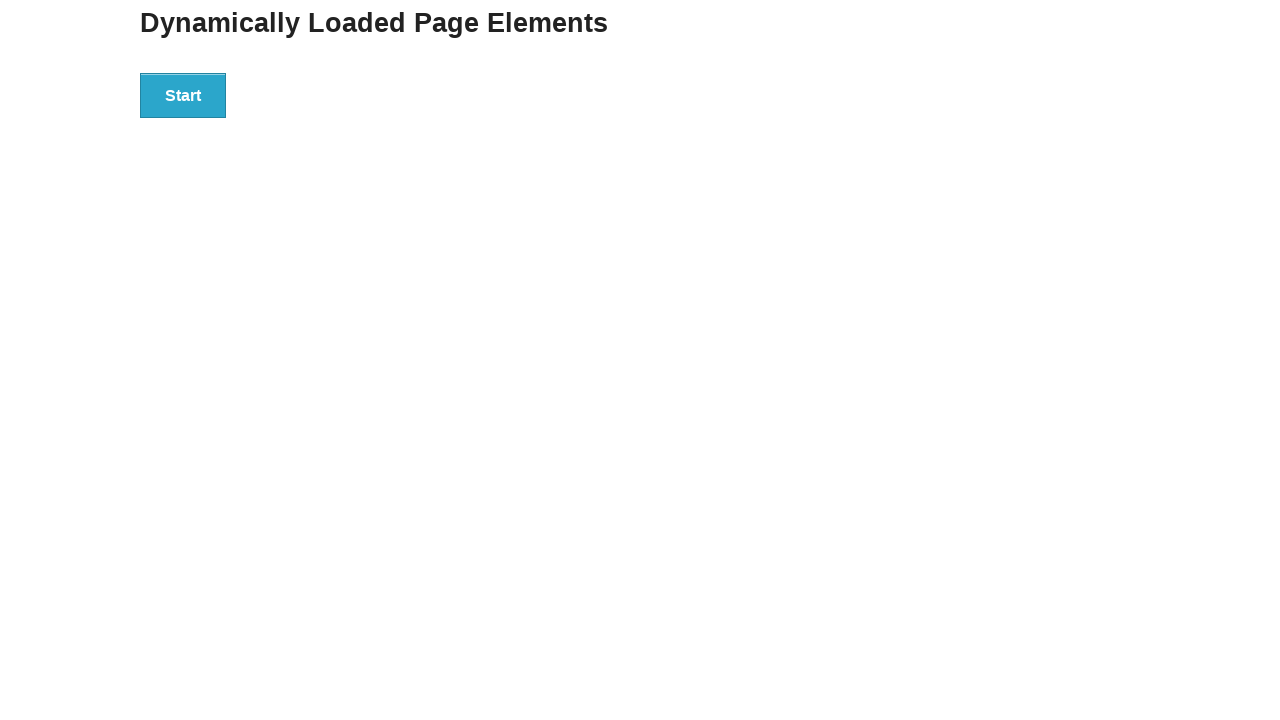

Clicked start button to trigger dynamic loading at (183, 95) on div[id='start'] > button
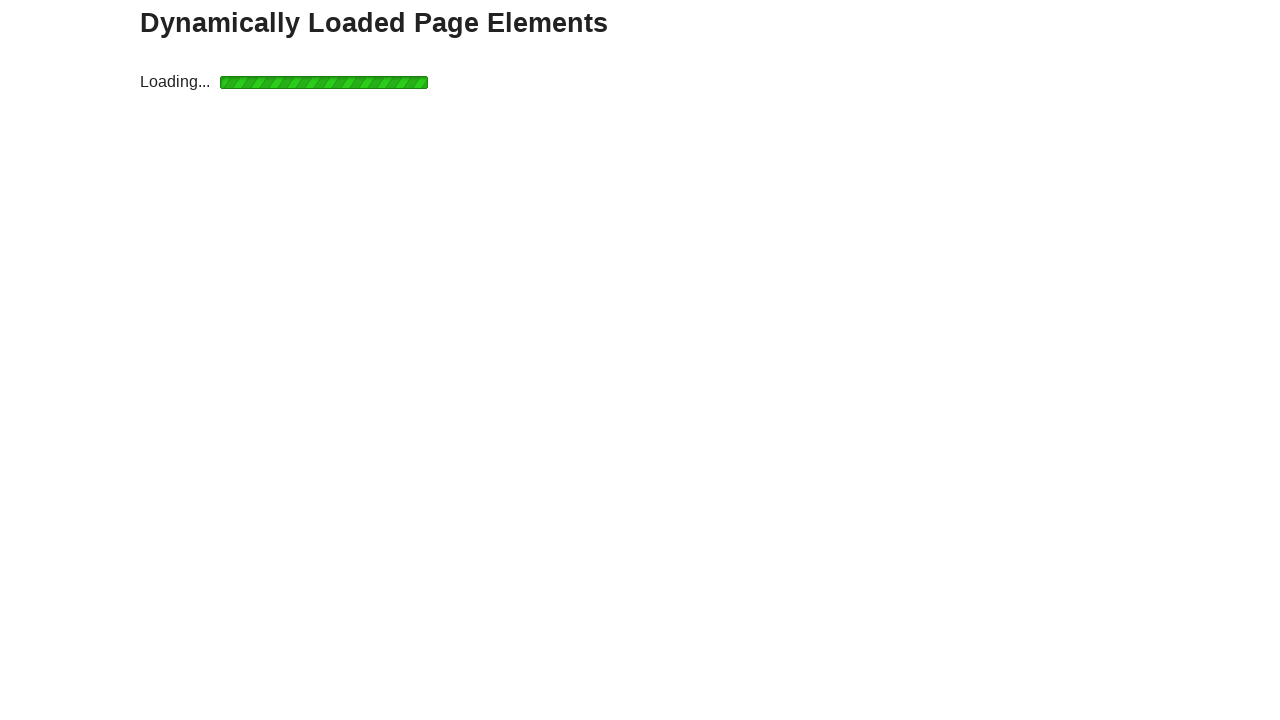

Loading indicator is now visible
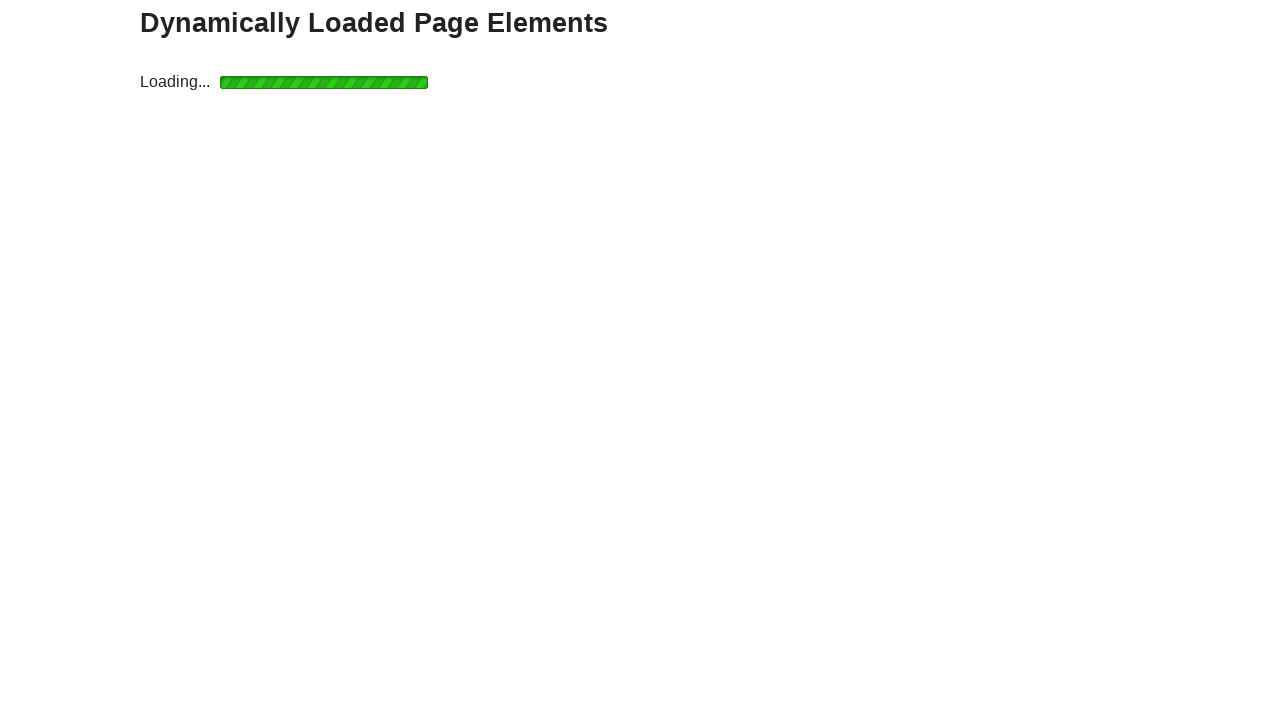

Finish message element loaded
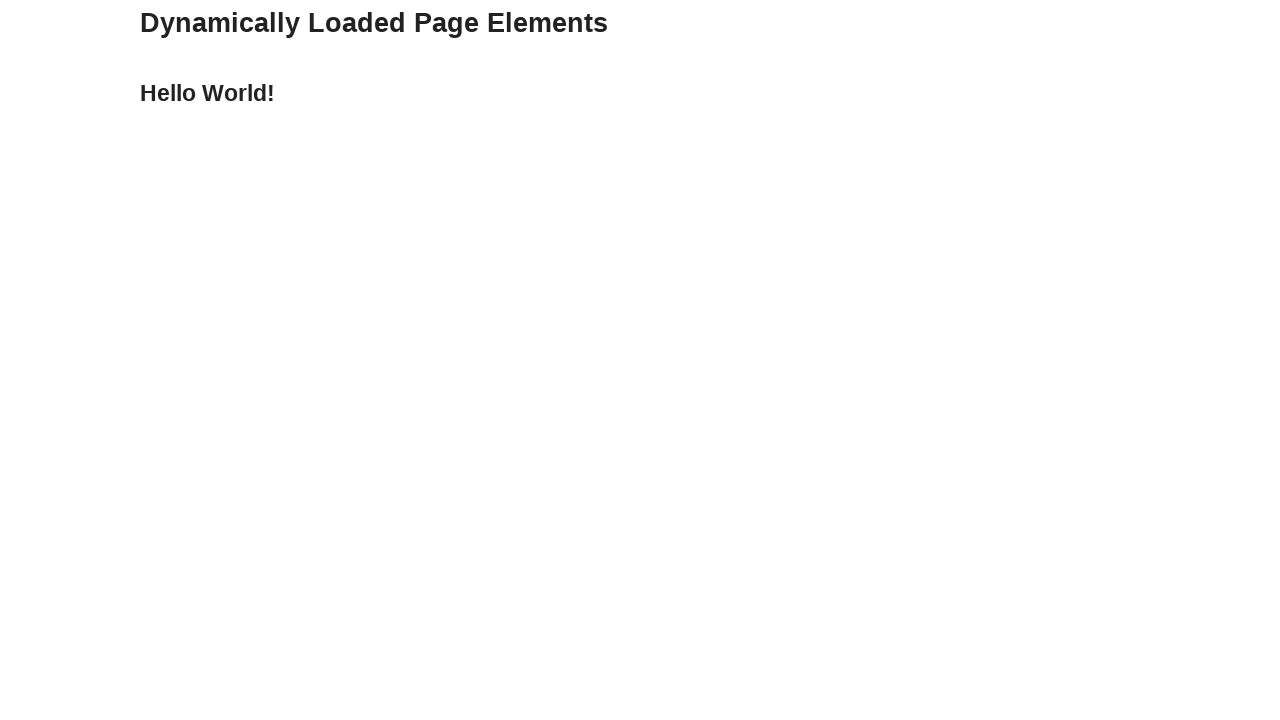

Verified finish message displays 'Hello World!'
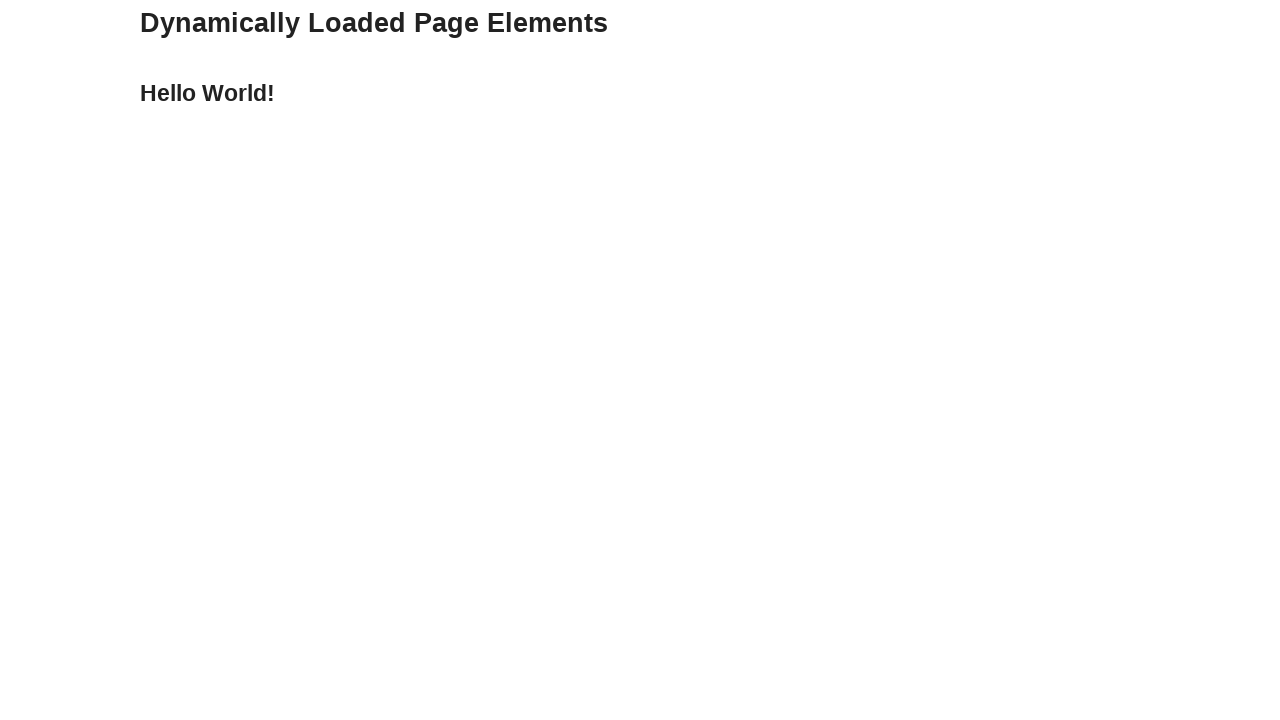

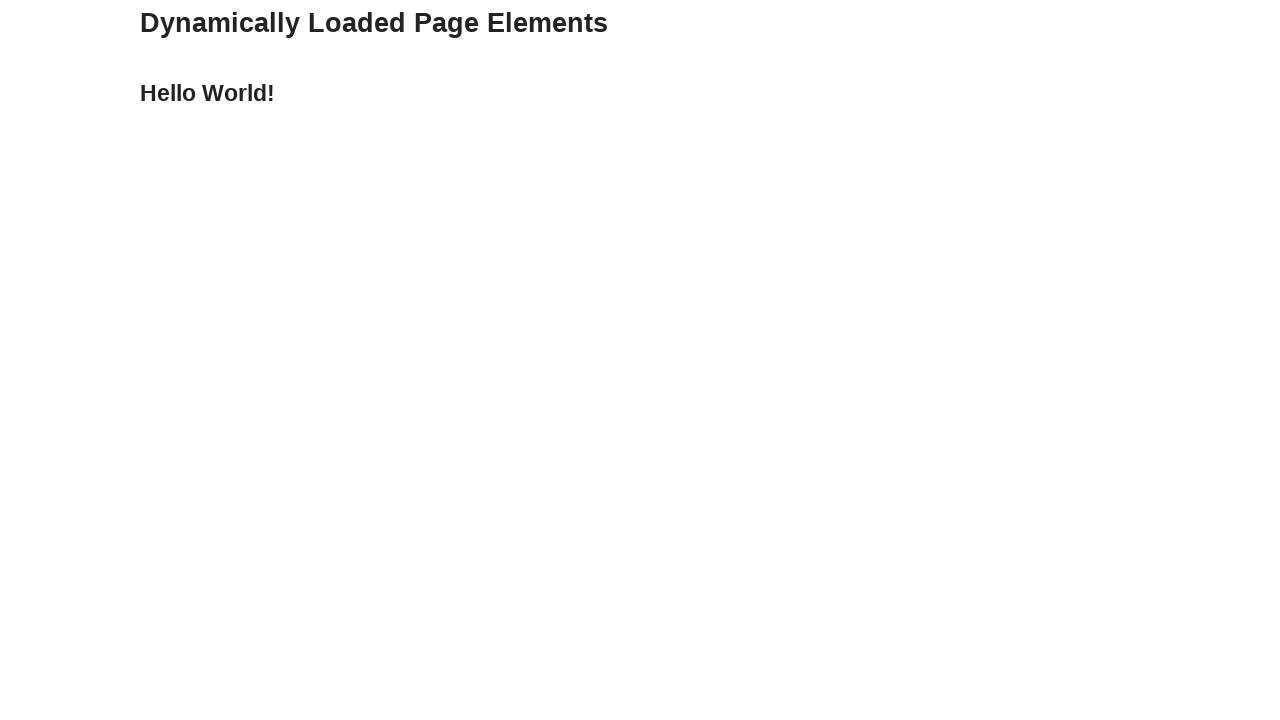